Calculates the sum of two numbers displayed on the page, selects the result from a dropdown menu, and submits the form

Starting URL: http://suninjuly.github.io/selects1.html

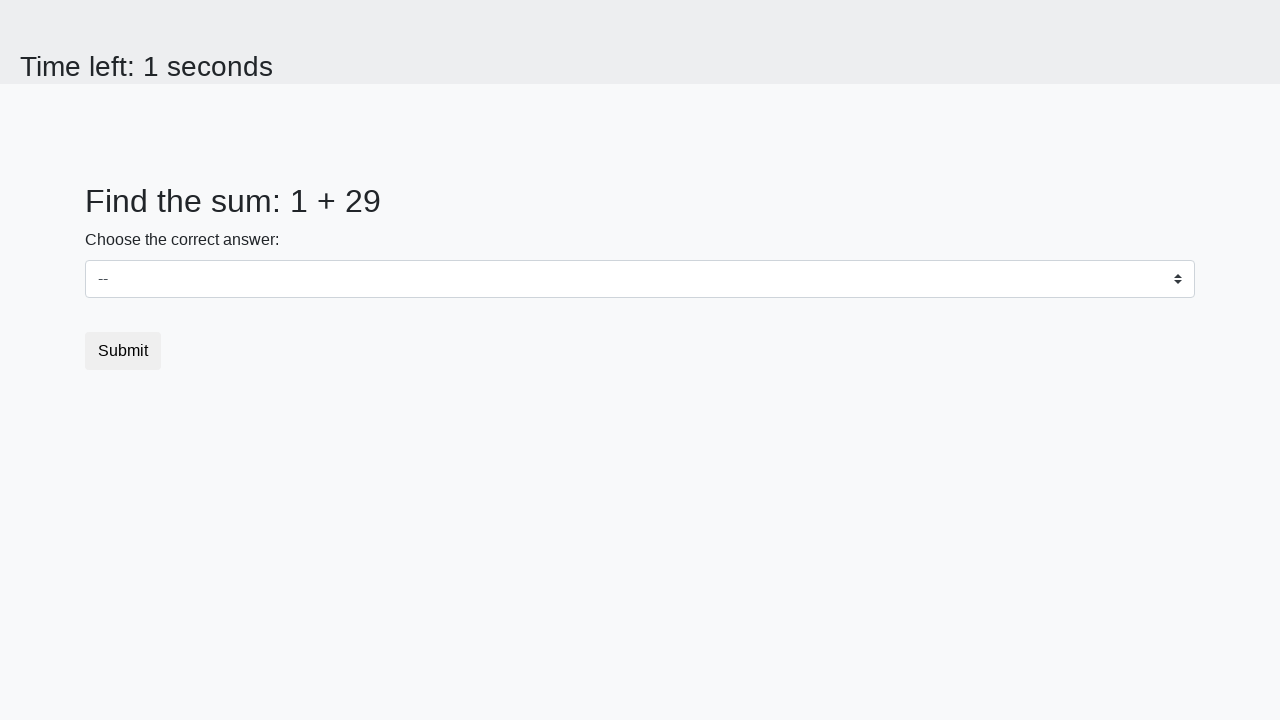

Retrieved first number from #num1 element
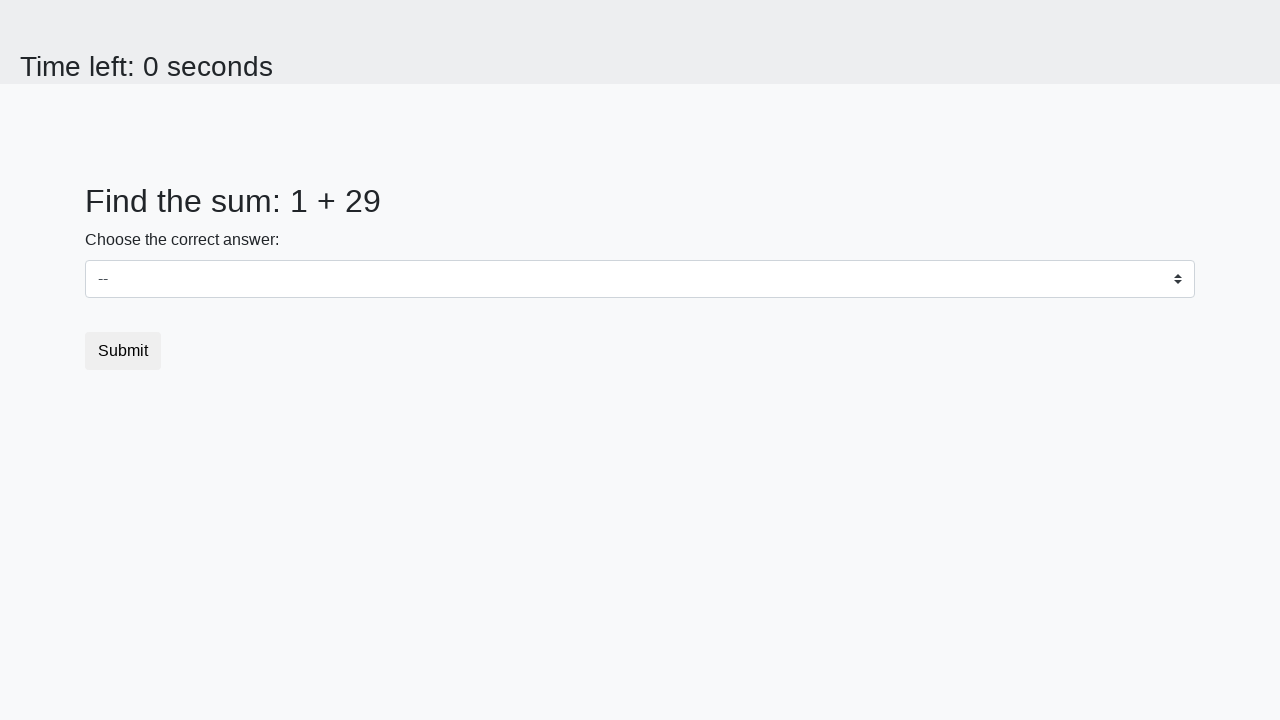

Retrieved second number from #num2 element
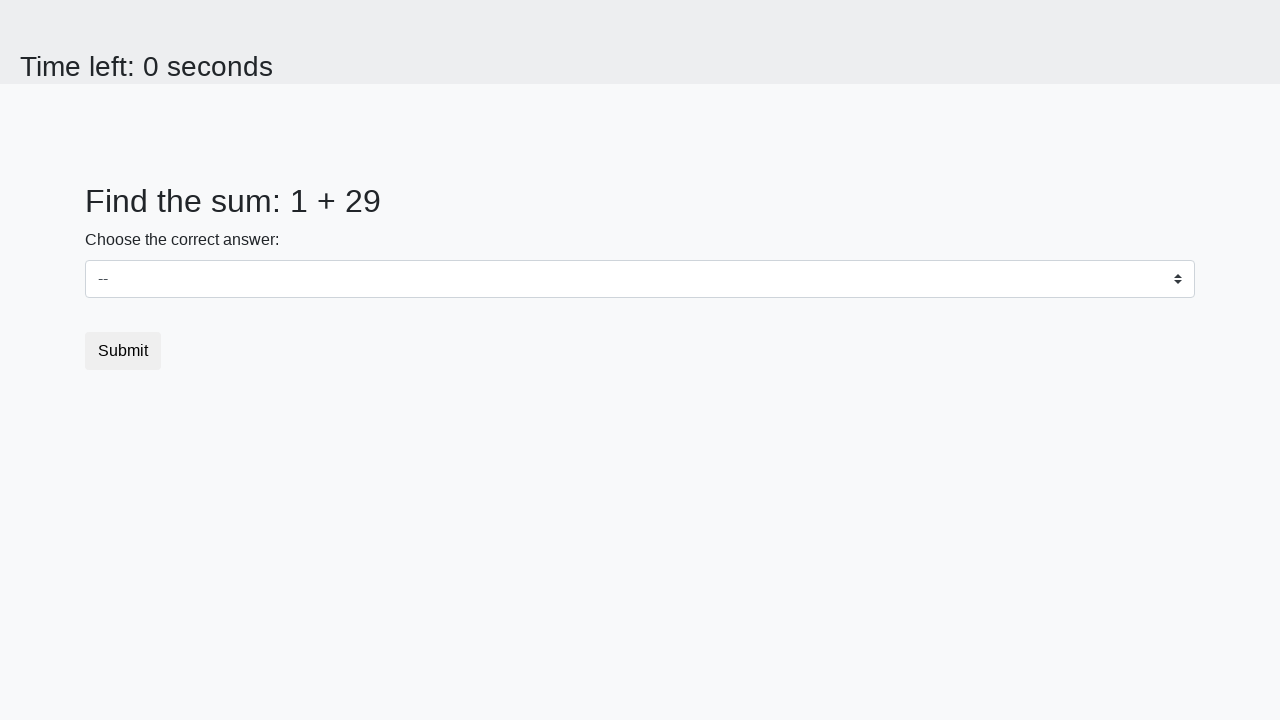

Calculated sum: 1 + 29 = 30
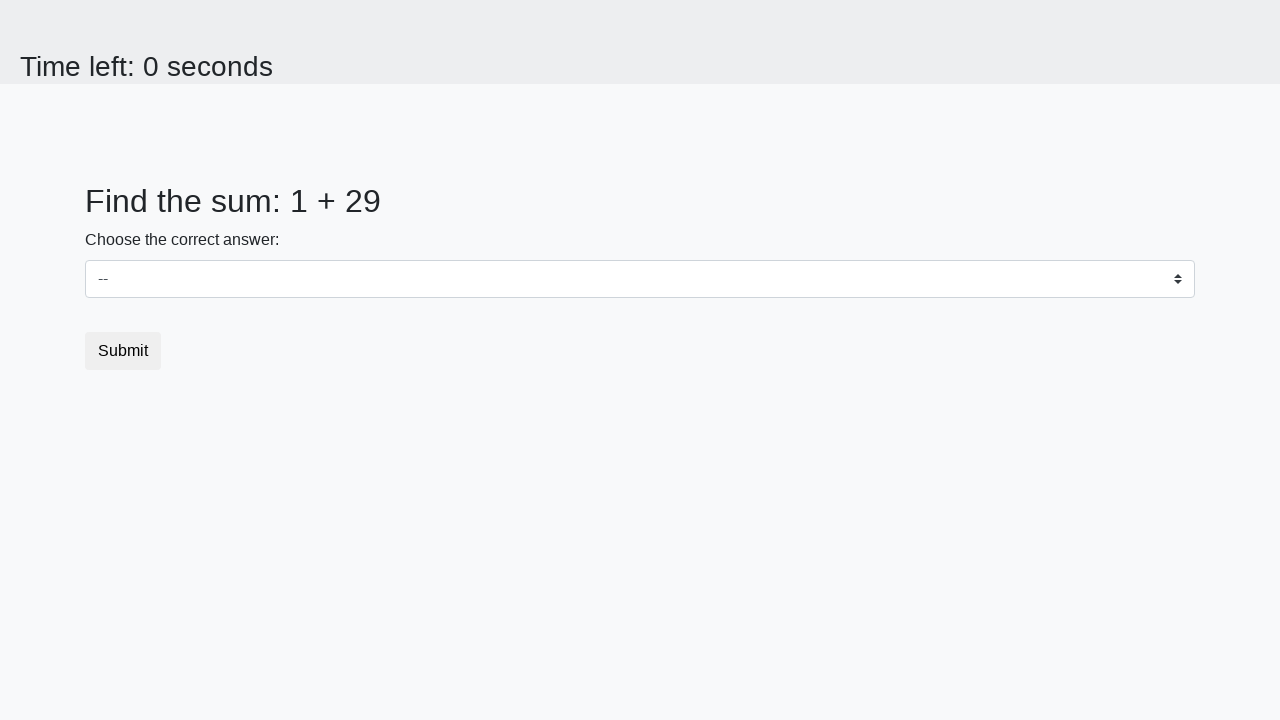

Selected '30' from dropdown menu on #dropdown
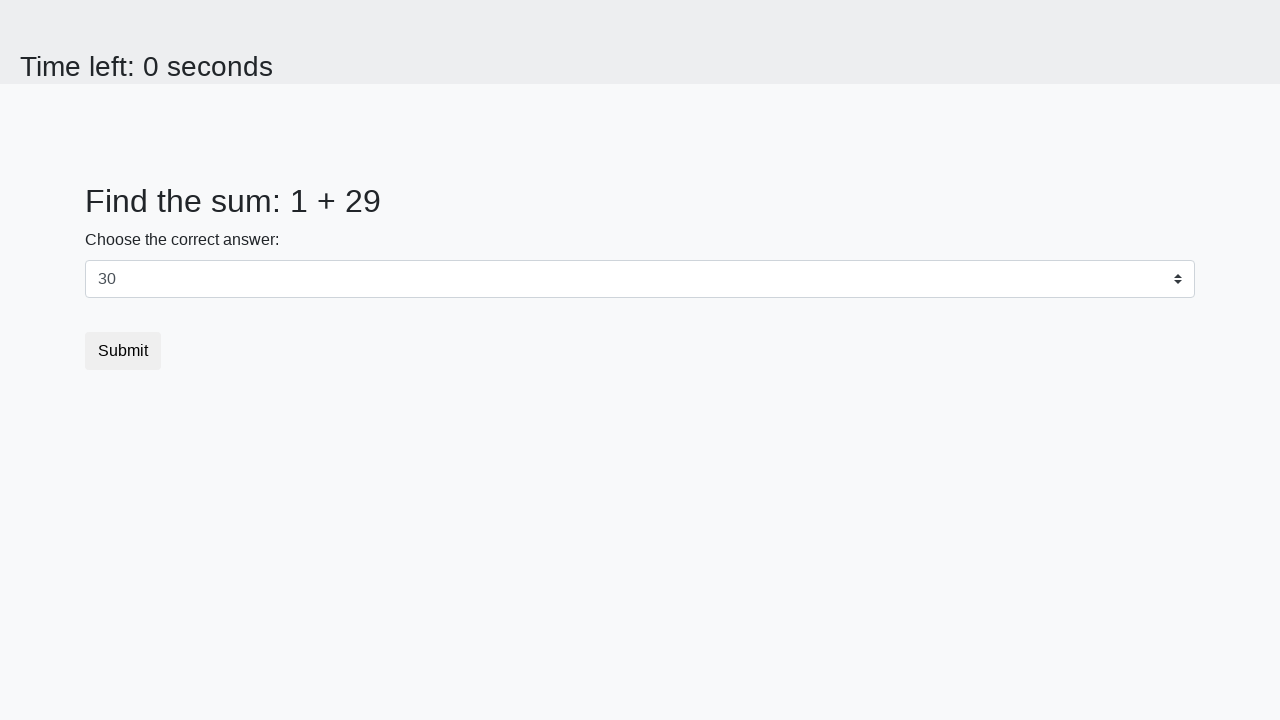

Clicked submit button to submit the form at (123, 351) on button[type='submit']
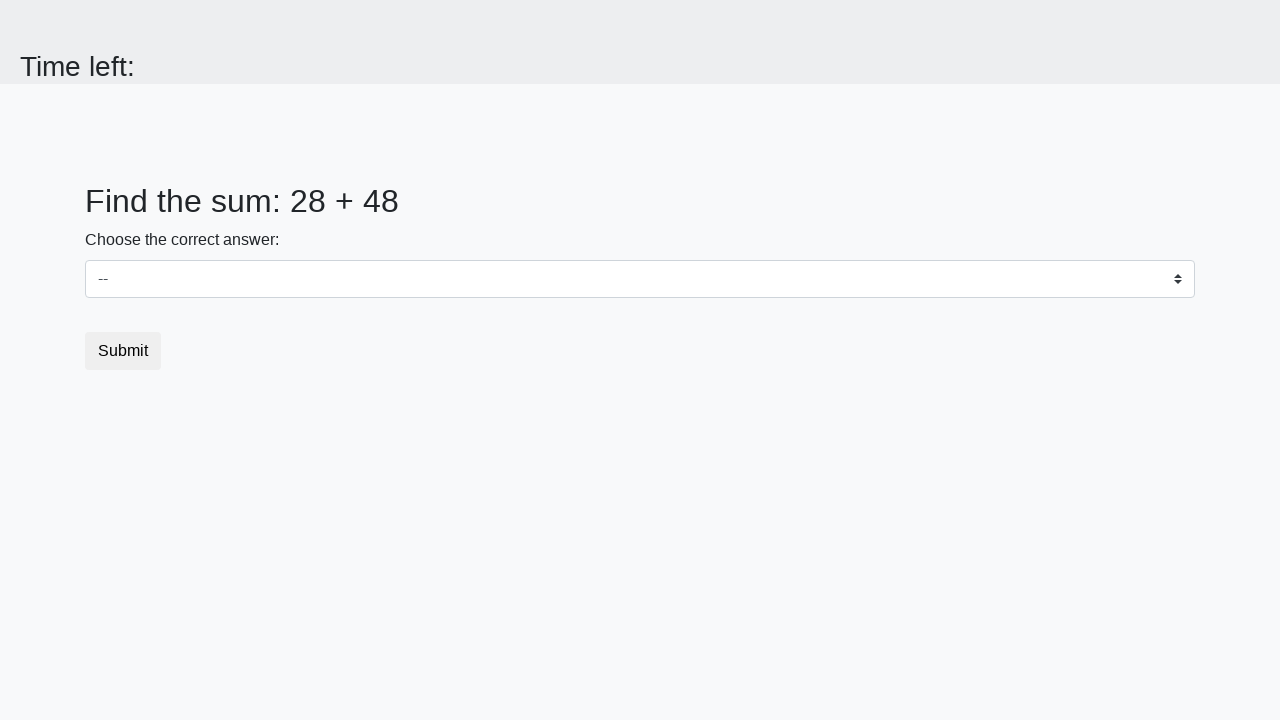

Set up alert dialog handler to accept alerts
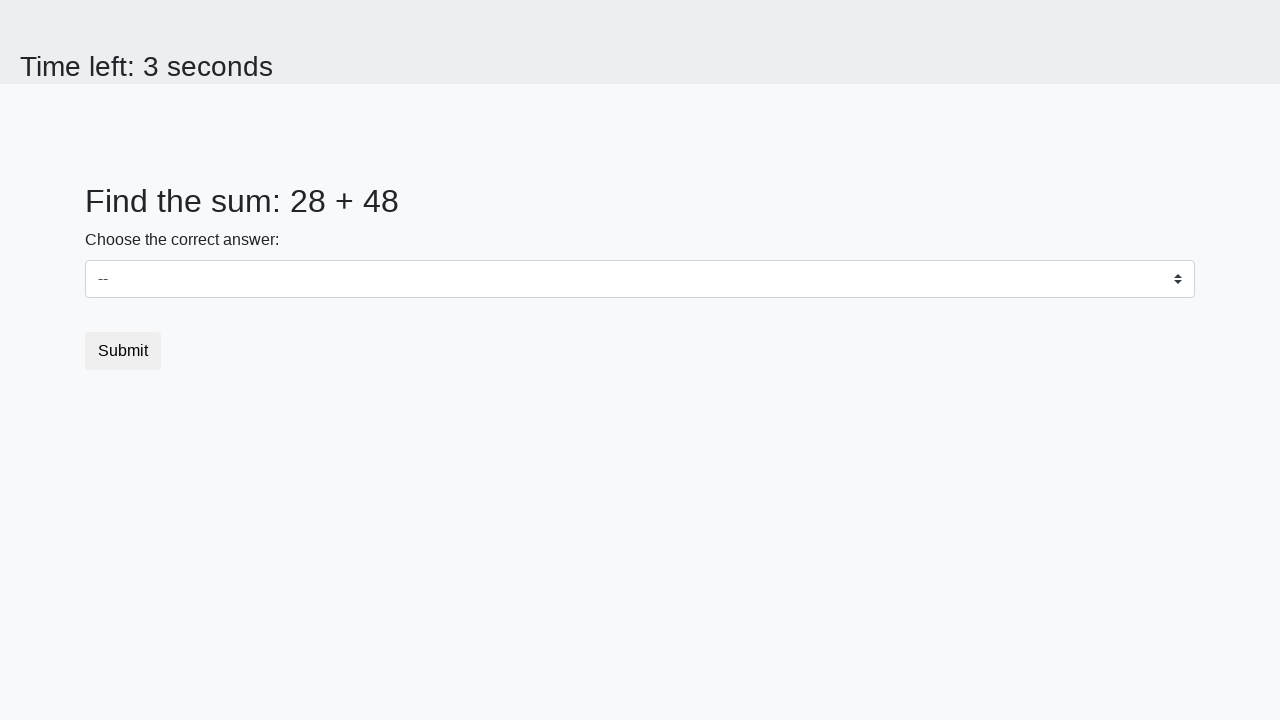

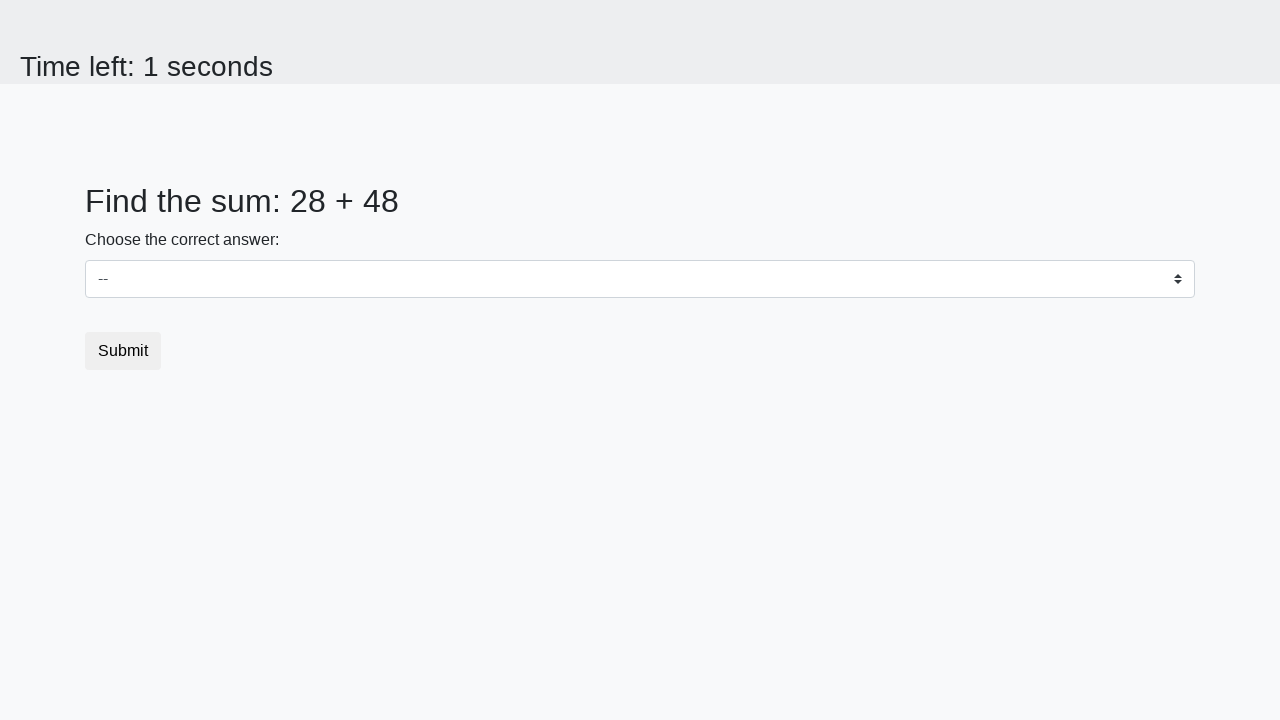